Tests iframe interaction by switching between frames, selecting a dropdown option in the first frame, and filling a text field in the second frame

Starting URL: https://www.hyrtutorials.com/p/frames-practice.html

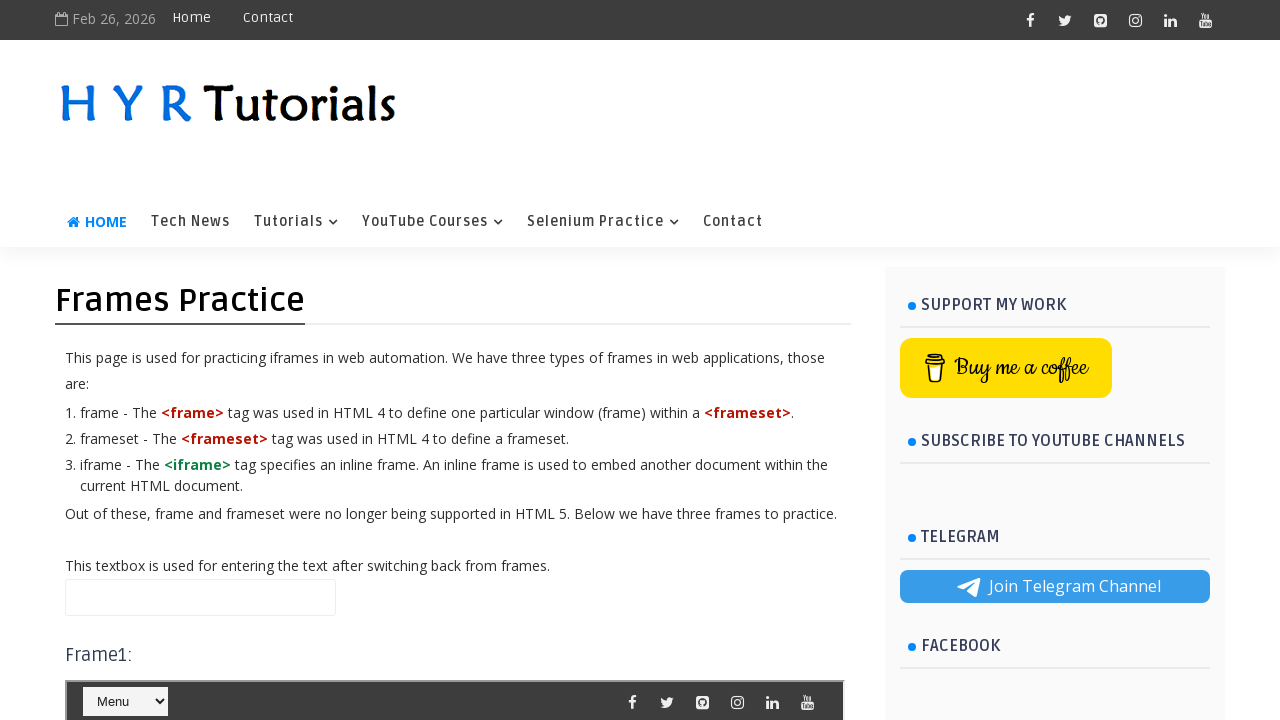

Switched to first frame (frm1)
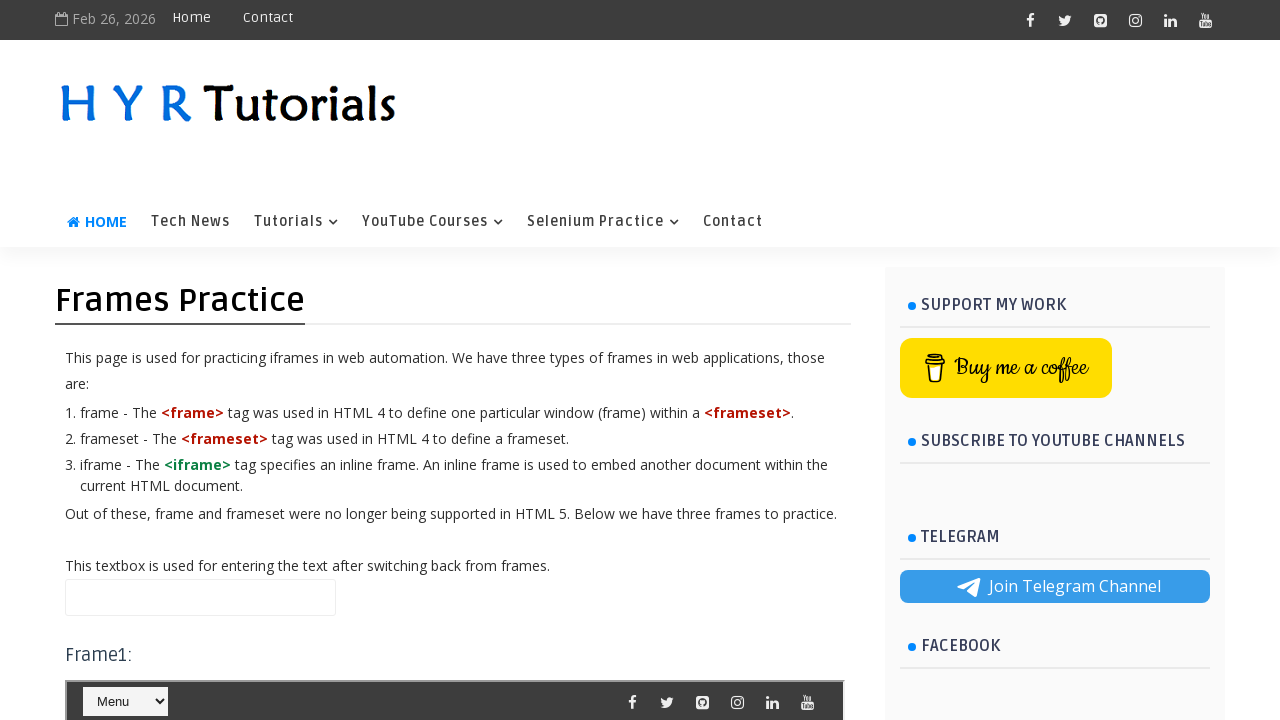

Selected 'Java' from dropdown in first frame
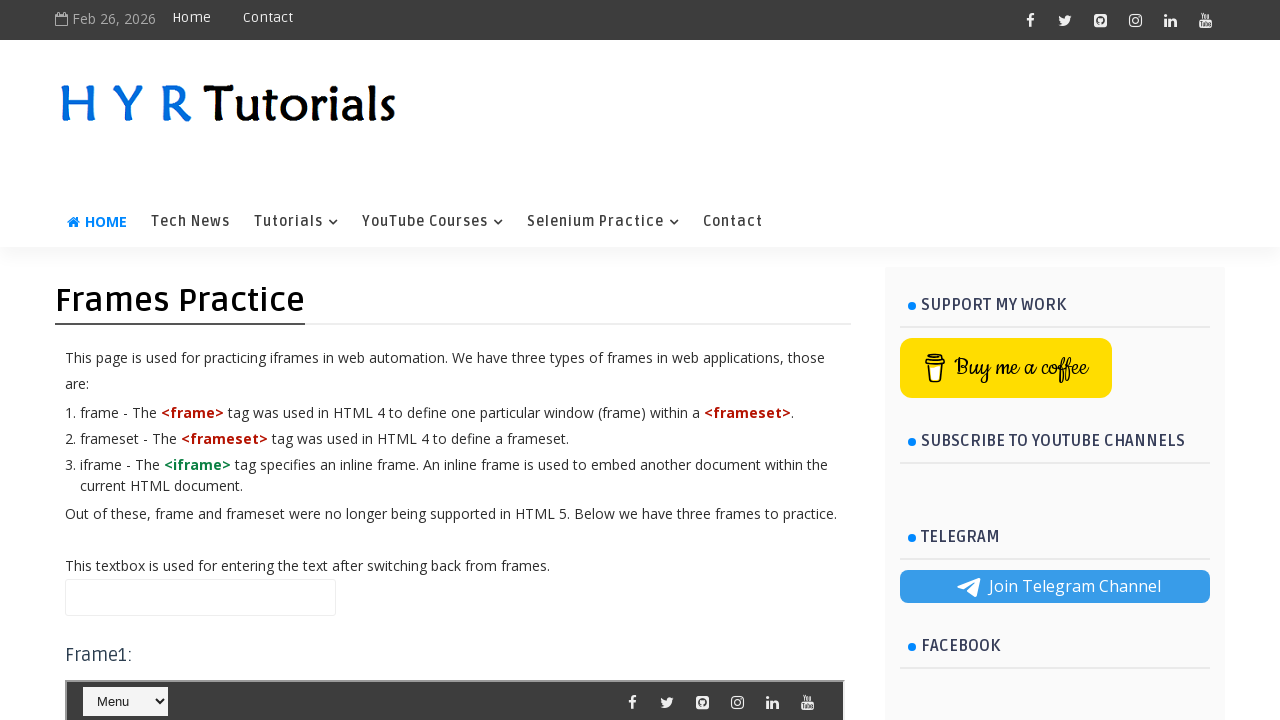

Switched to second frame (frm2)
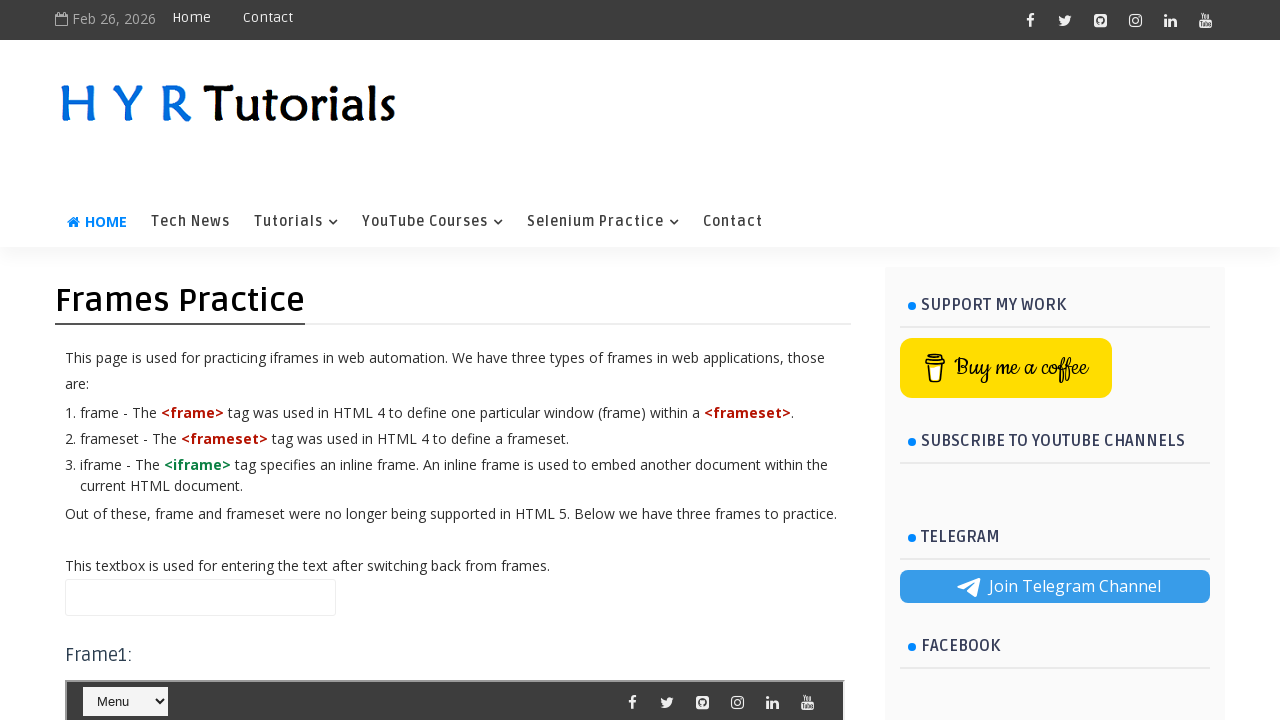

Filled first name field with 'HiteshDarji' in second frame on #firstName
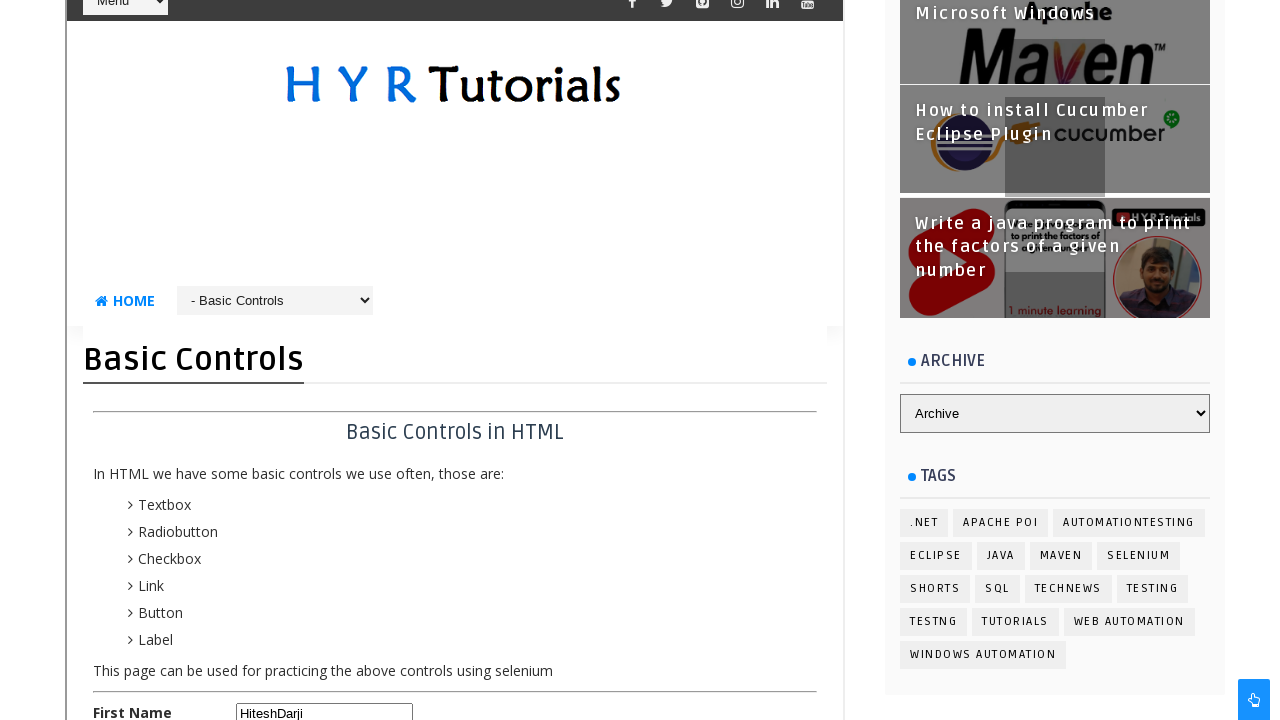

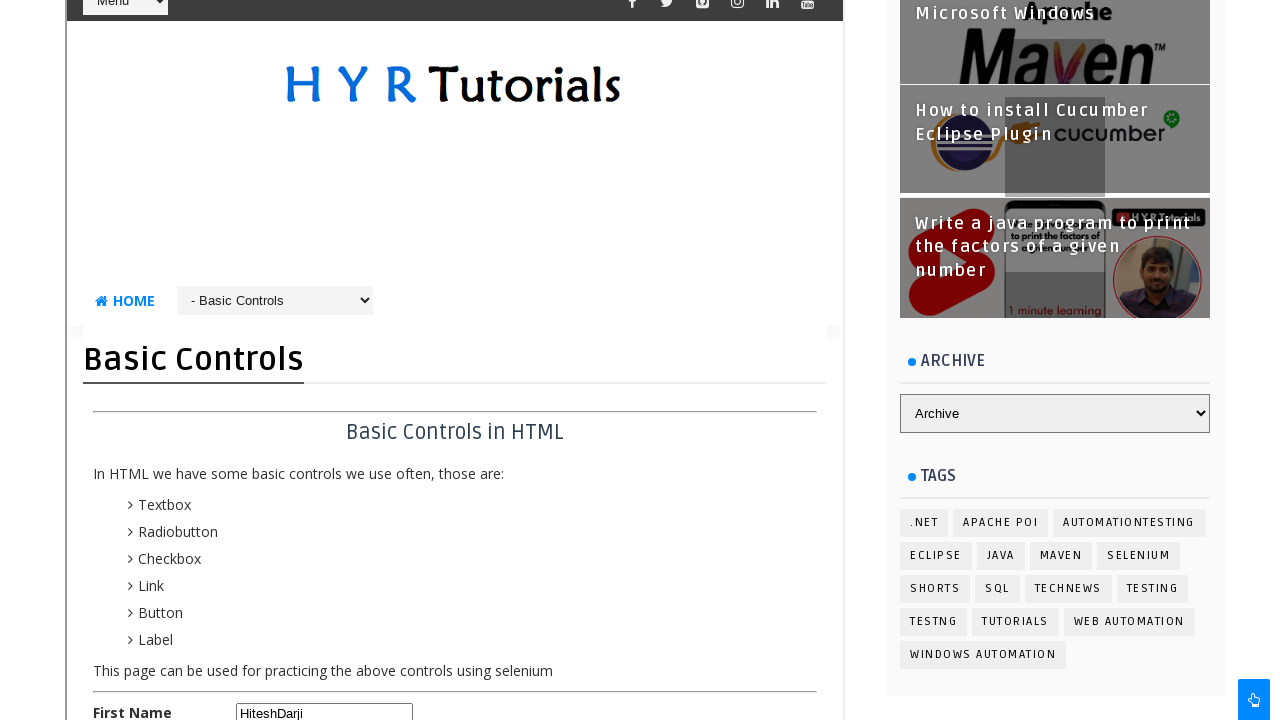